Tests the Broken Links - Images page by navigating to it and checking for the presence of an image

Starting URL: https://demoqa.com/elements

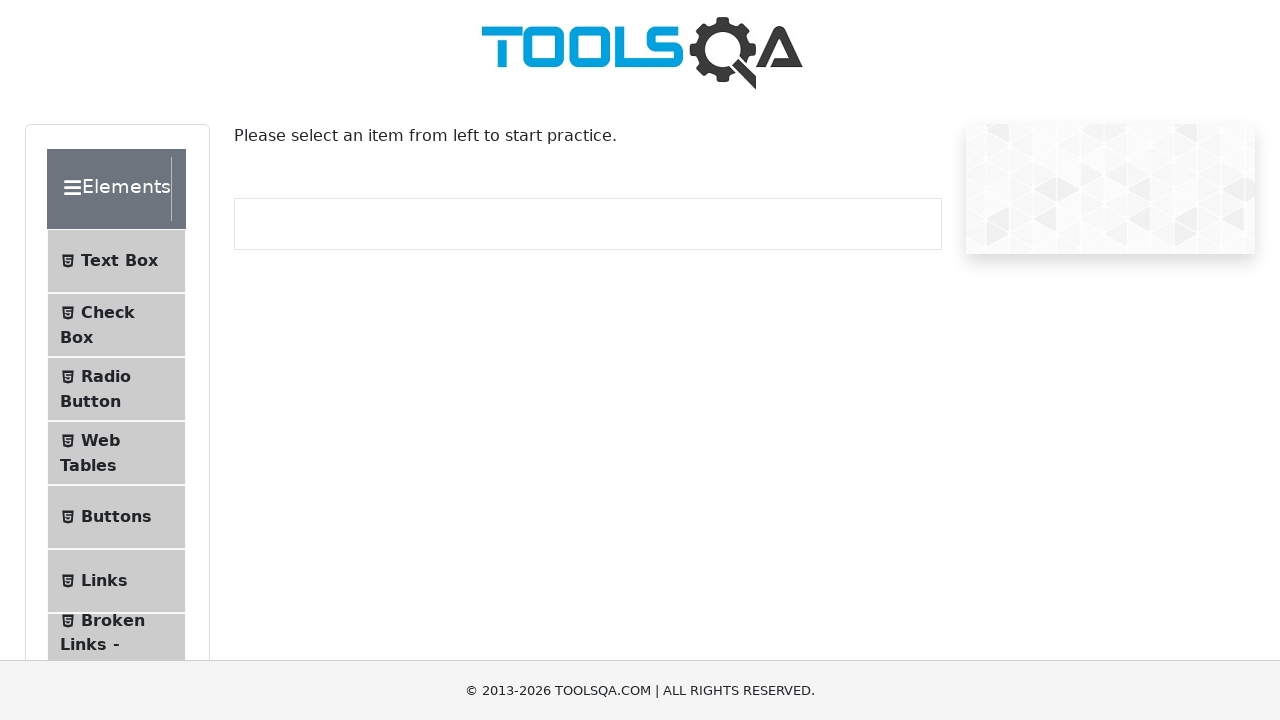

Clicked on Broken Links - Images menu item at (116, 645) on li#item-6
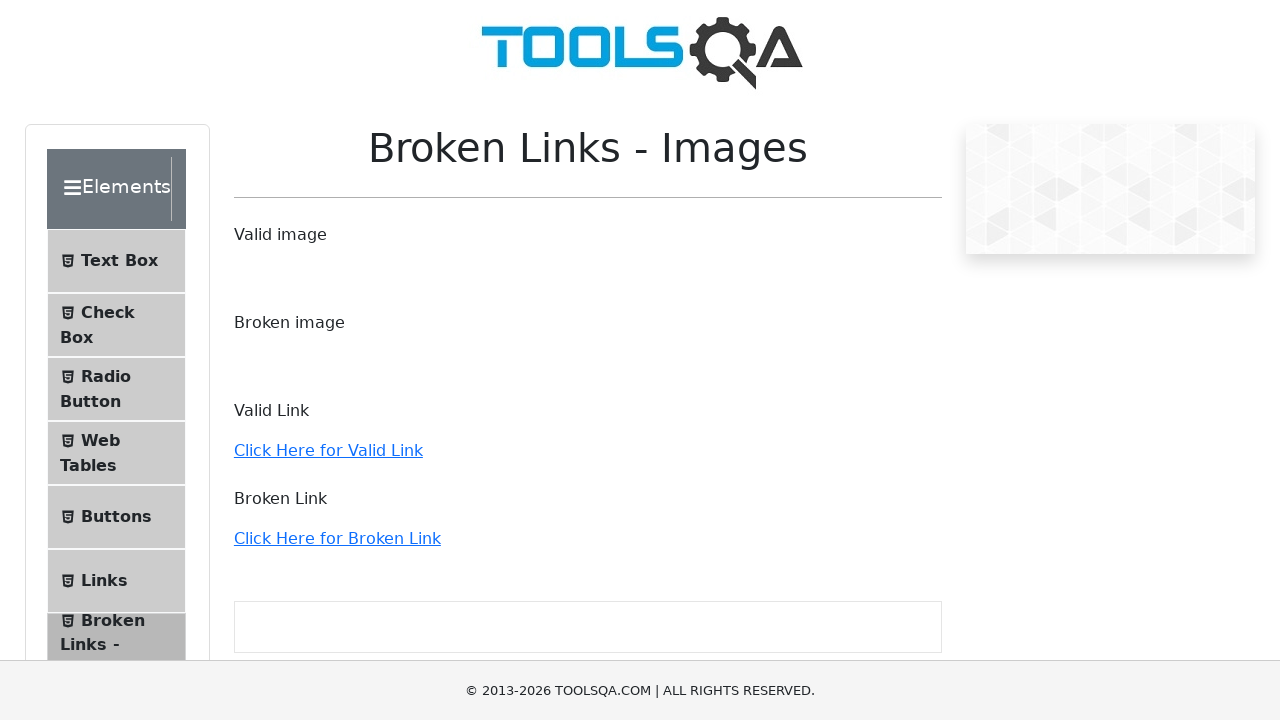

Verified image with Toolsqa.jpg source is present on Broken Links - Images page
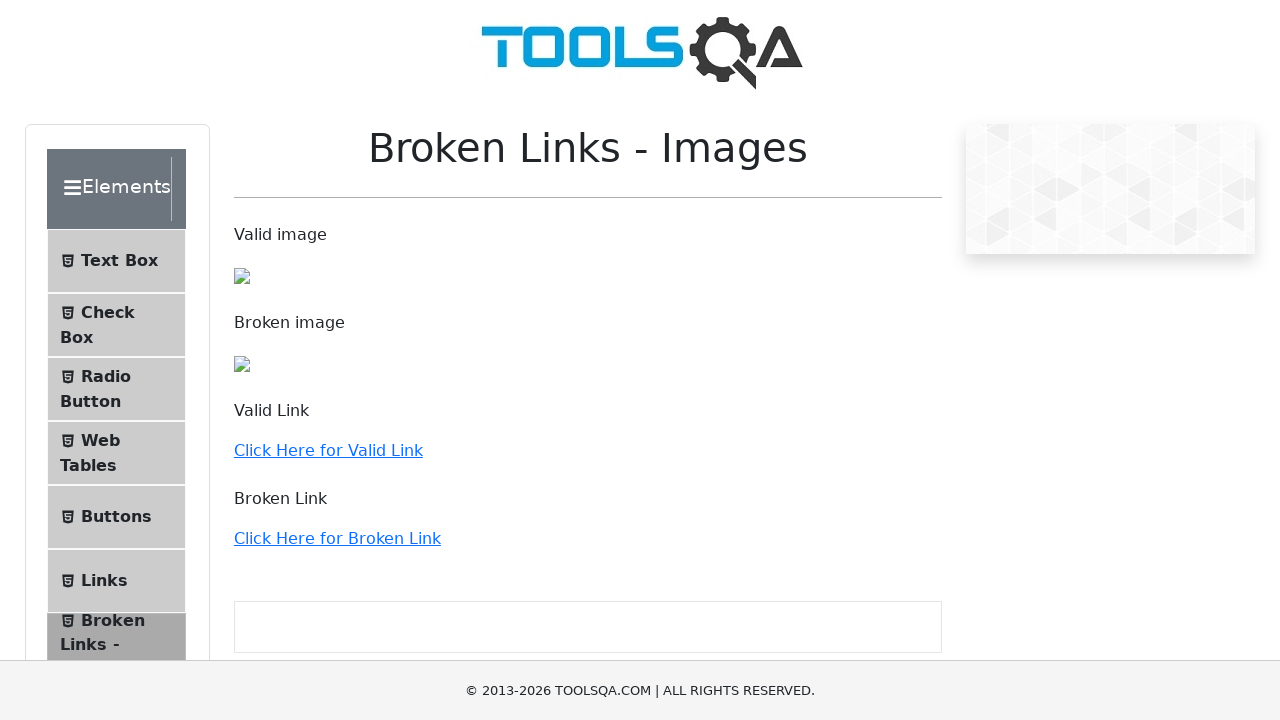

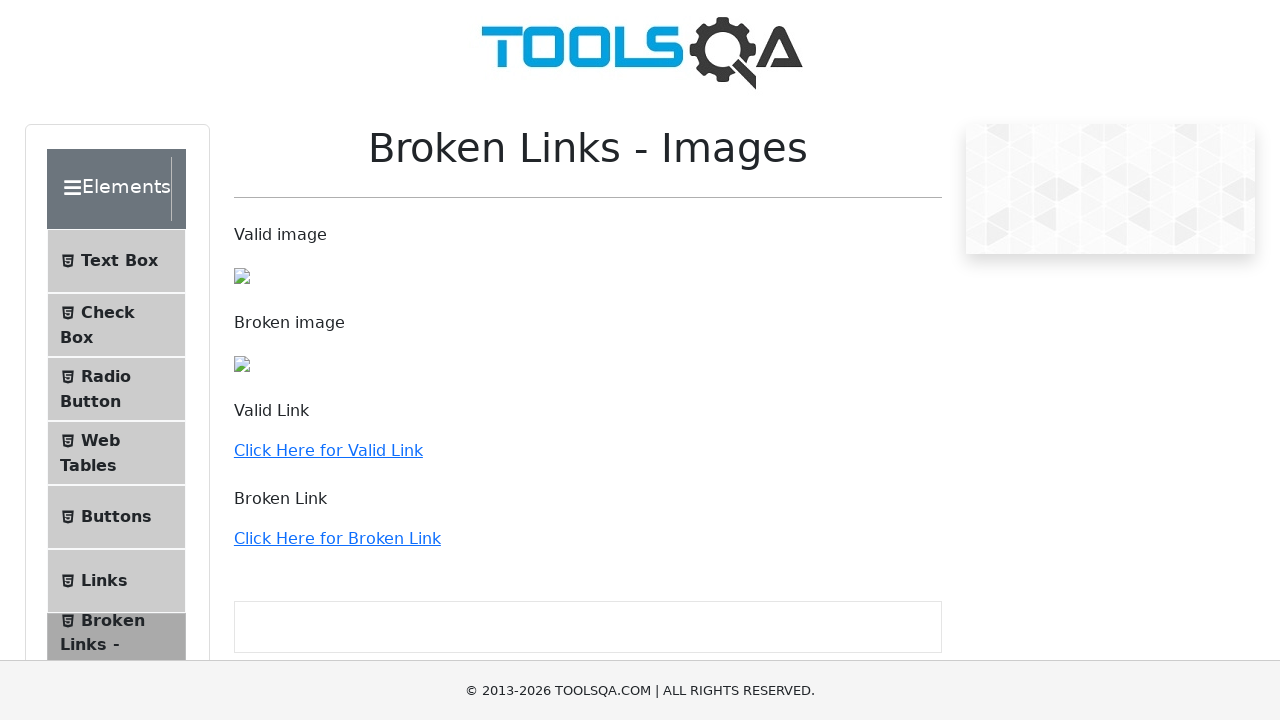